Tests iframe interaction by switching to an iframe, clearing the text editor content, and typing new text

Starting URL: http://practice.cydeo.com/iframe

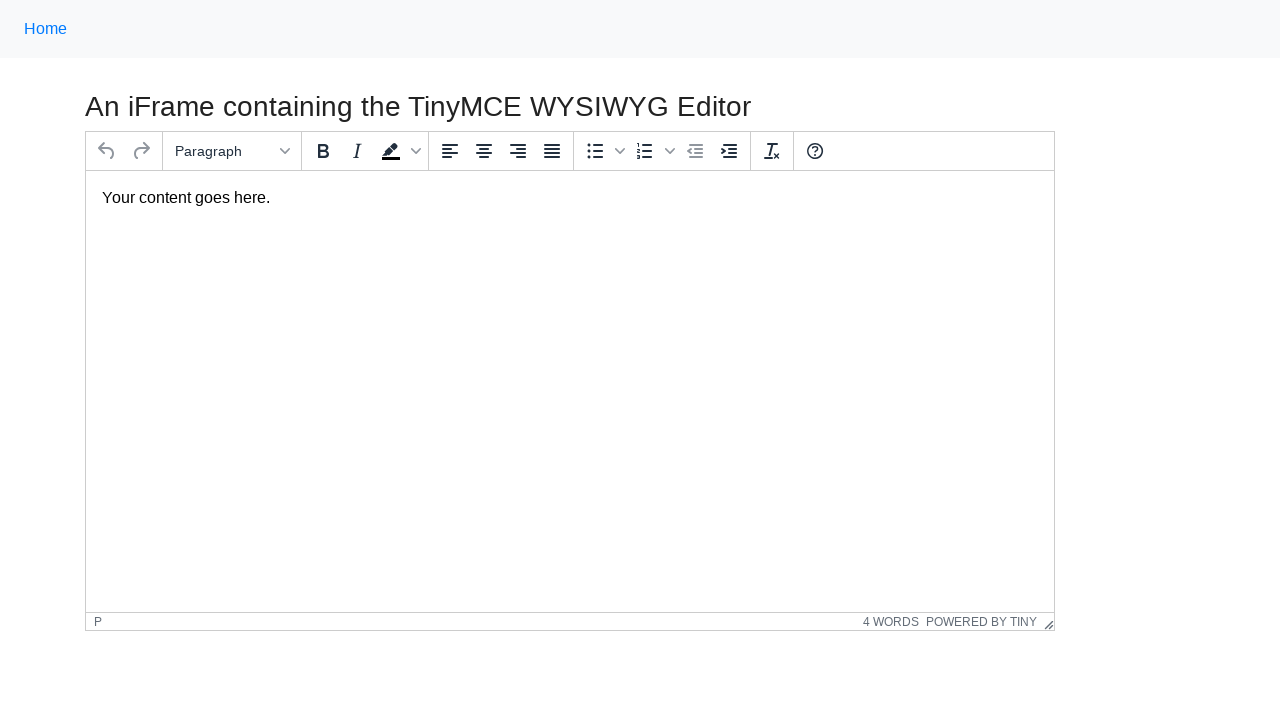

Switched to iframe with id 'mce_0_ifr'
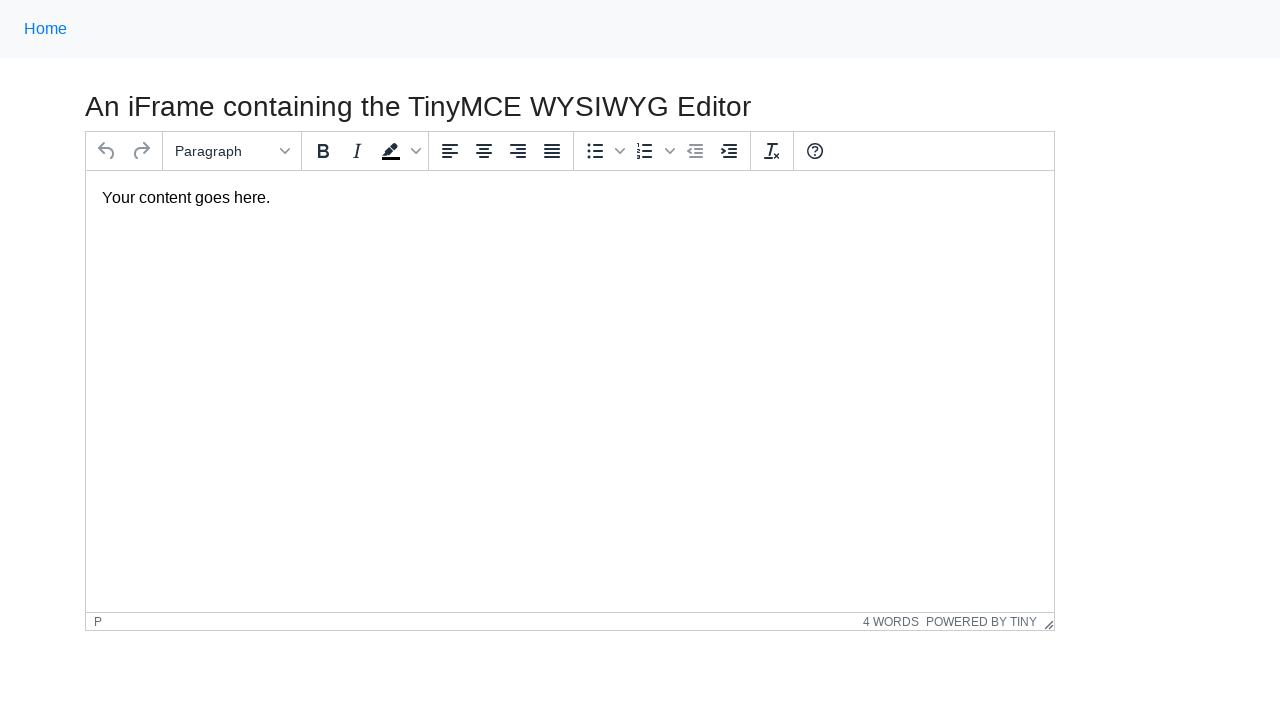

Cleared text editor content in iframe on #tinymce
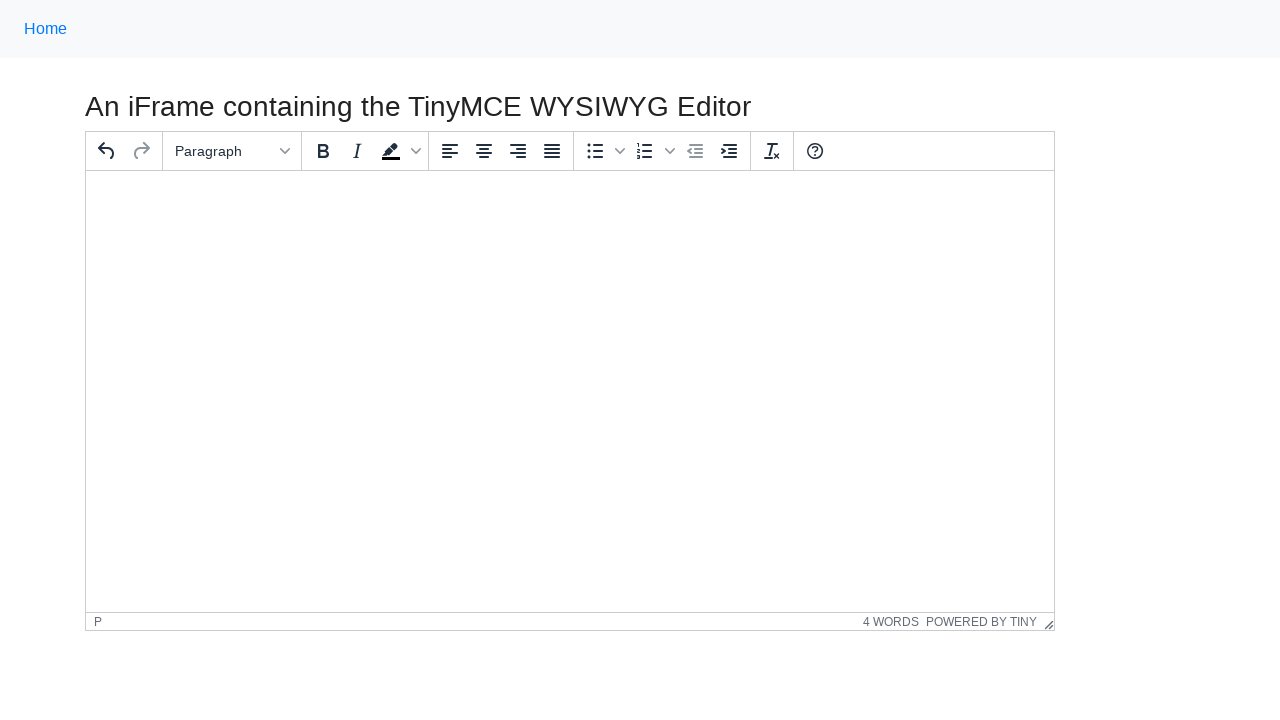

Typed 'Mike Smith' into the text editor on #tinymce
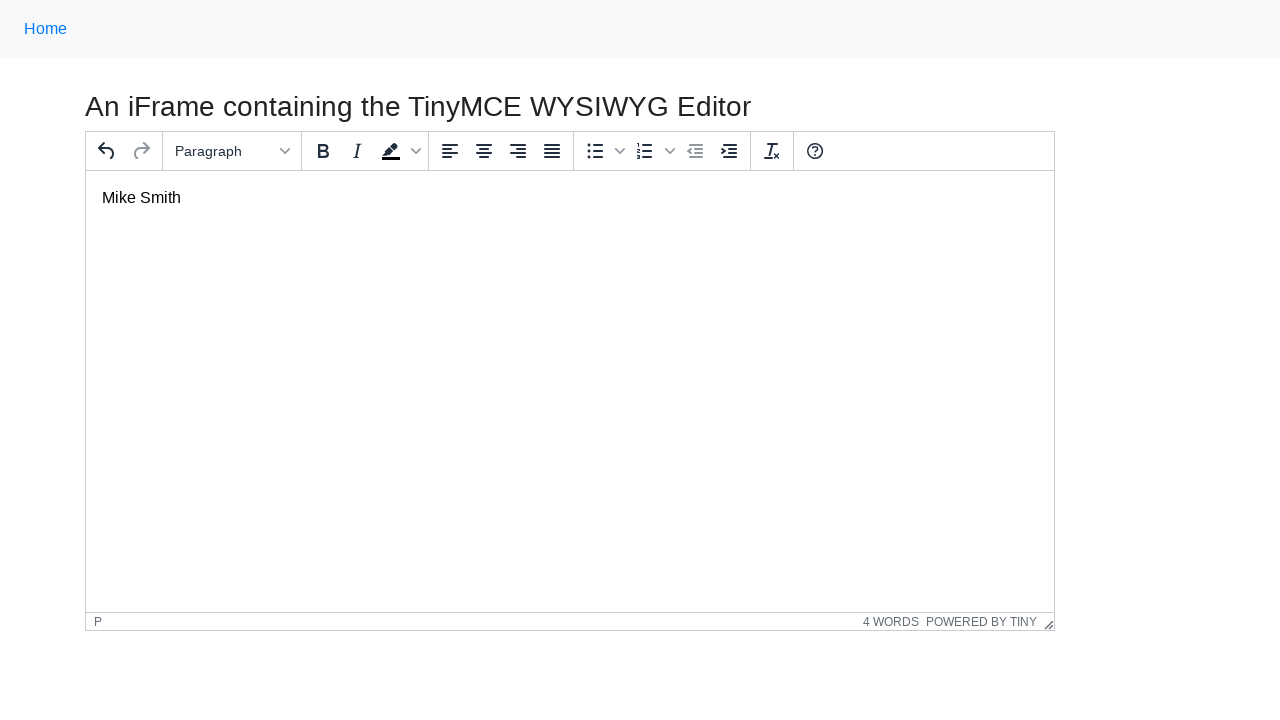

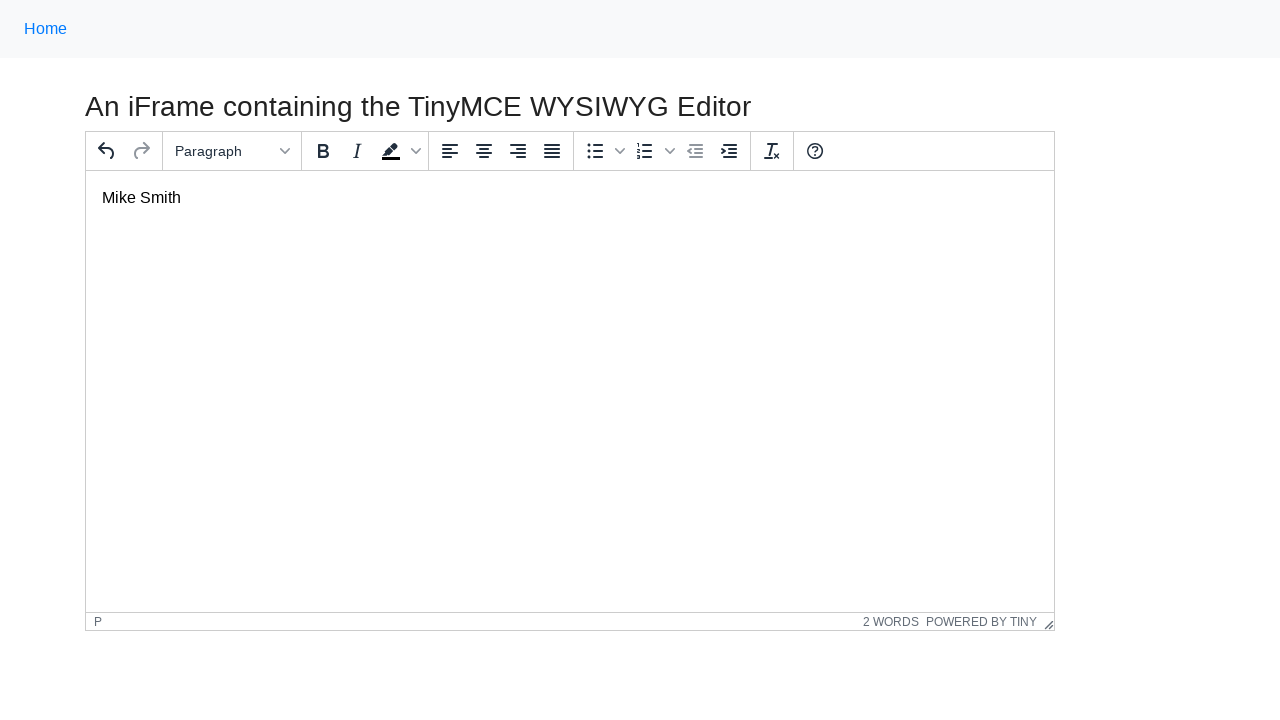